Tests text input functionality by entering text into a field, clicking a button, and verifying the button text updates

Starting URL: http://uitestingplayground.com/textinput

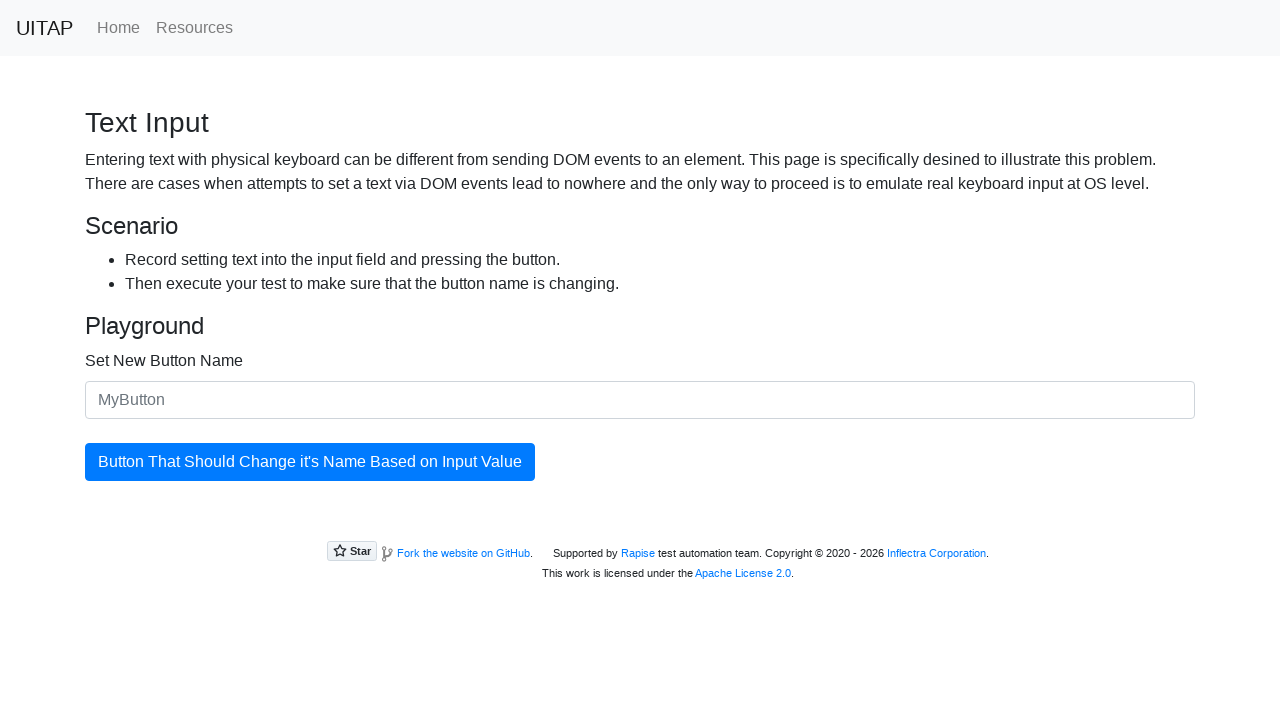

Filled text input field with 'SkyPro' on #newButtonName
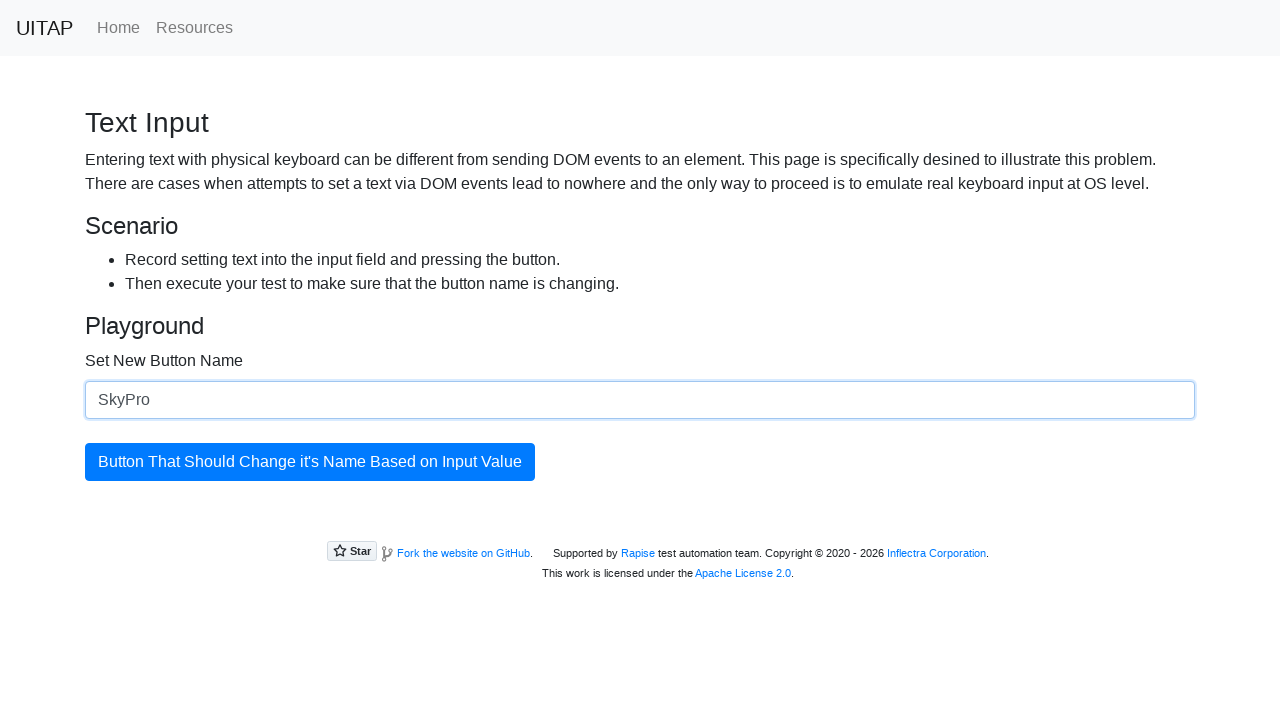

Clicked the button to update its text at (310, 462) on #updatingButton
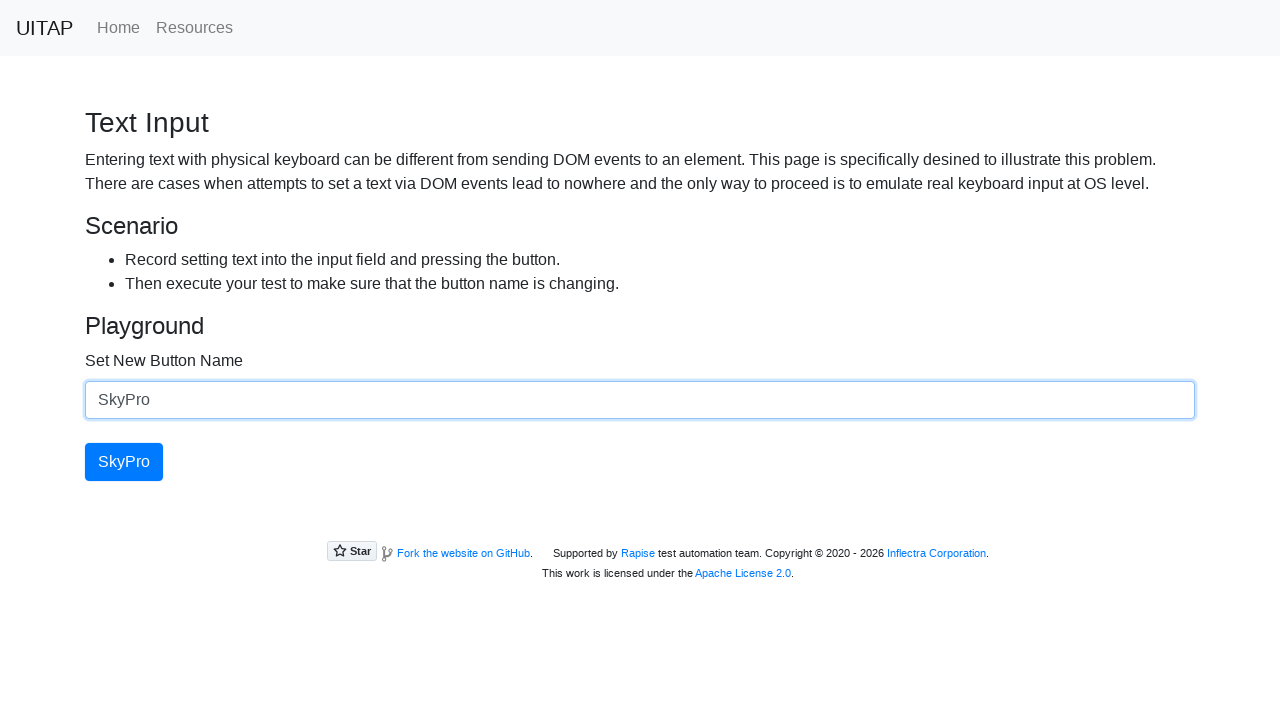

Retrieved button text: 'SkyPro'
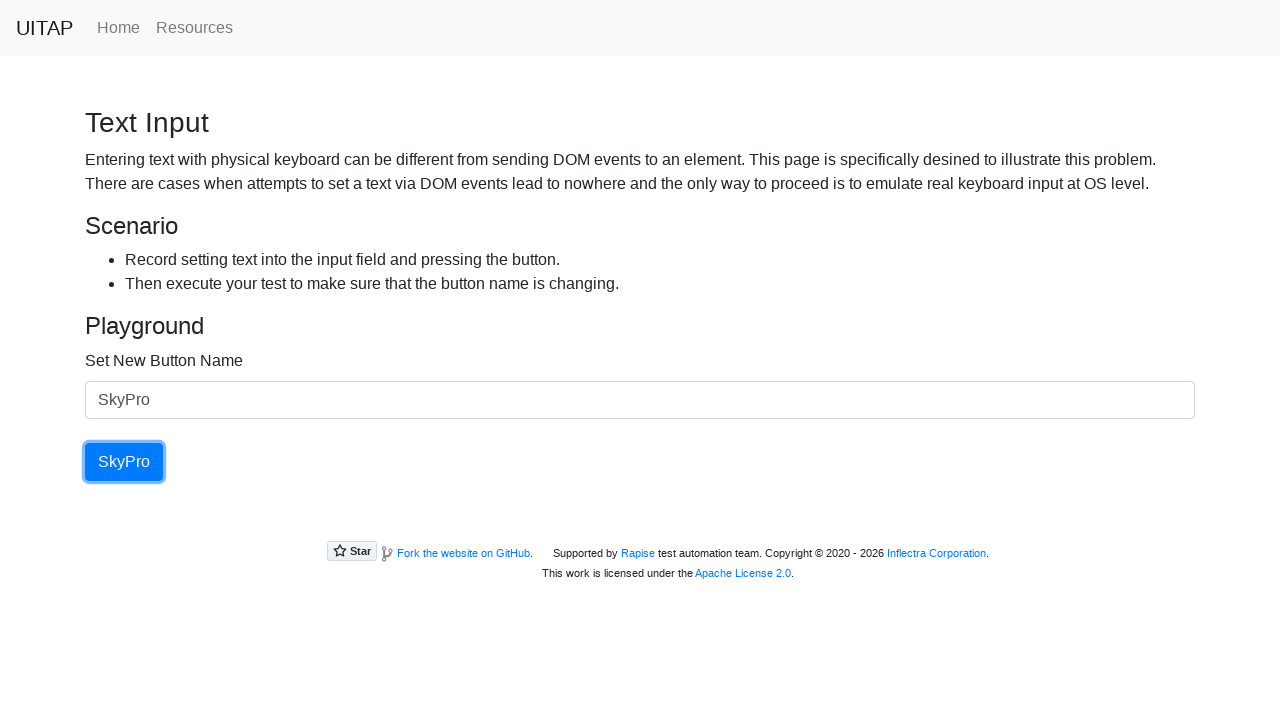

Printed button text to console
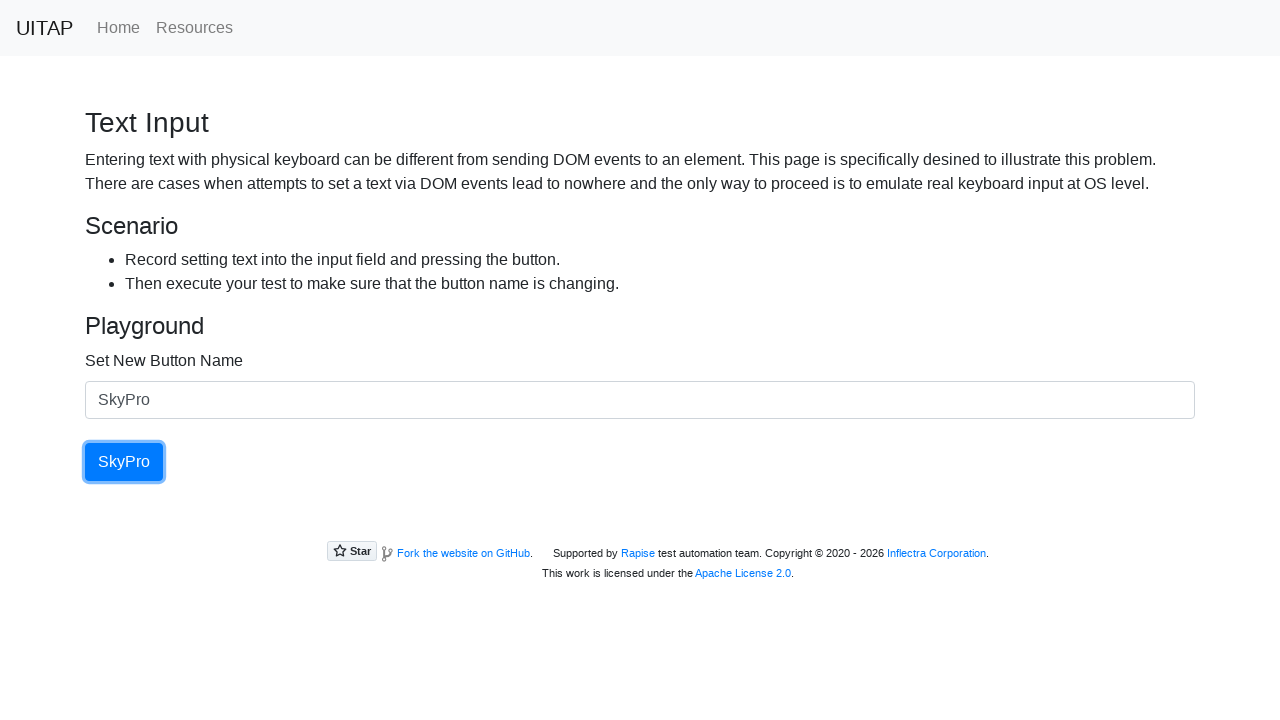

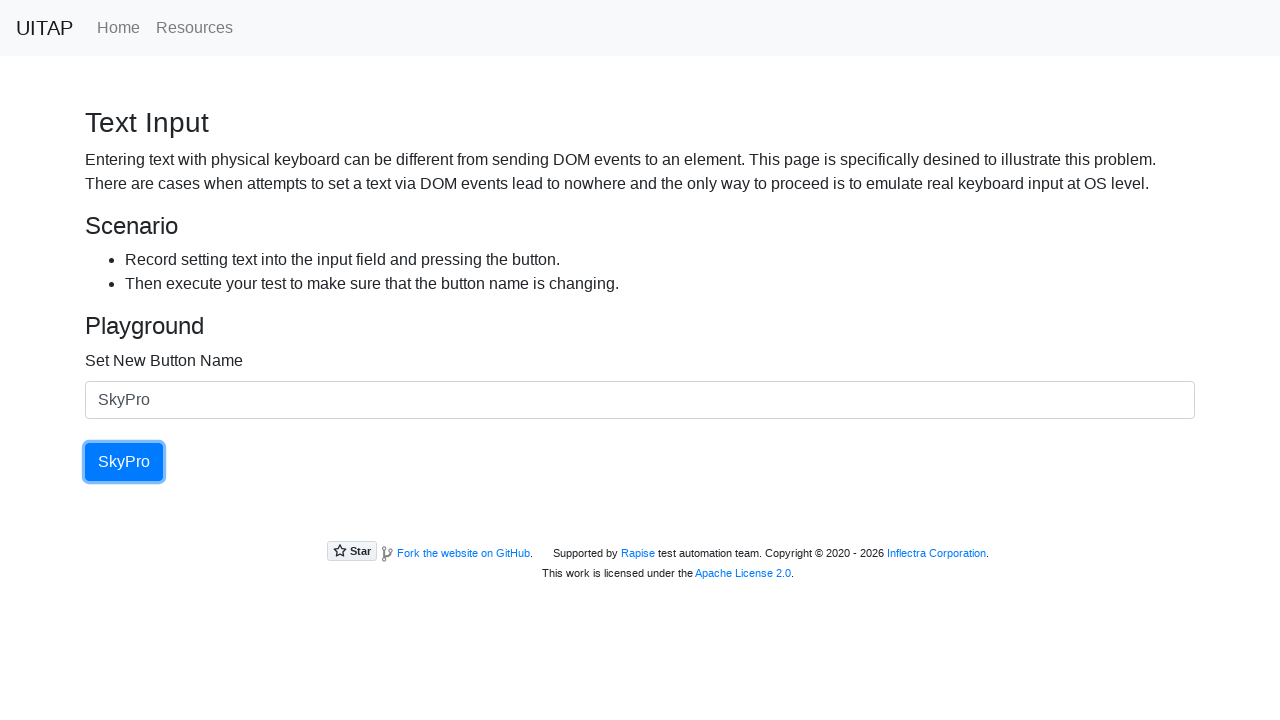